Tests the key press functionality by pressing the CONTROL key and verifying the result message displays correctly

Starting URL: https://the-internet.herokuapp.com/key_presses

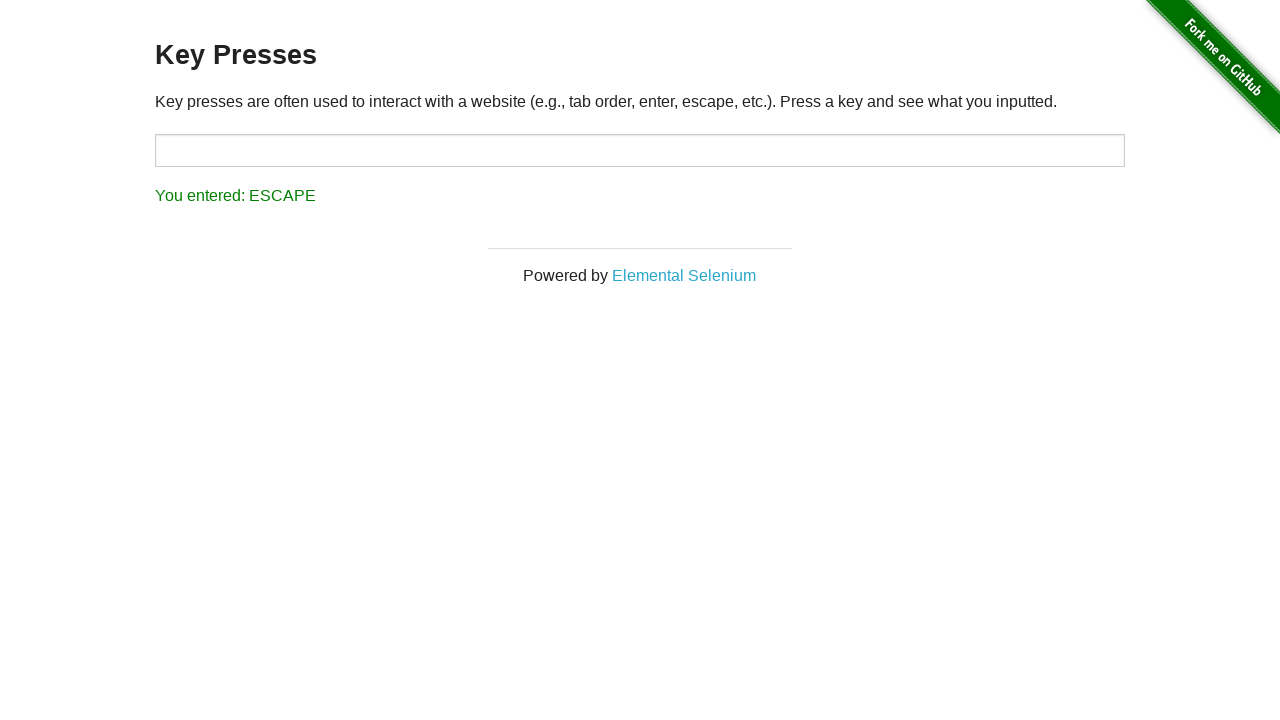

Clicked on the target input field at (640, 150) on #target
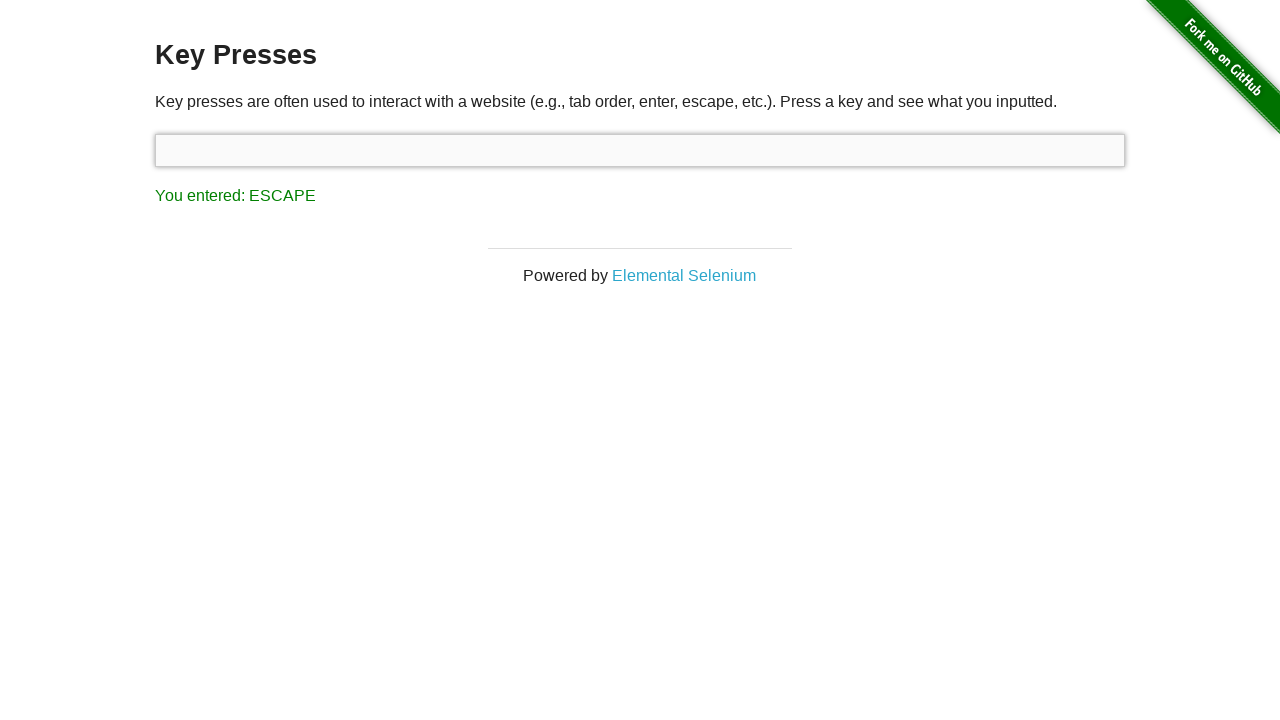

Pressed the CONTROL key
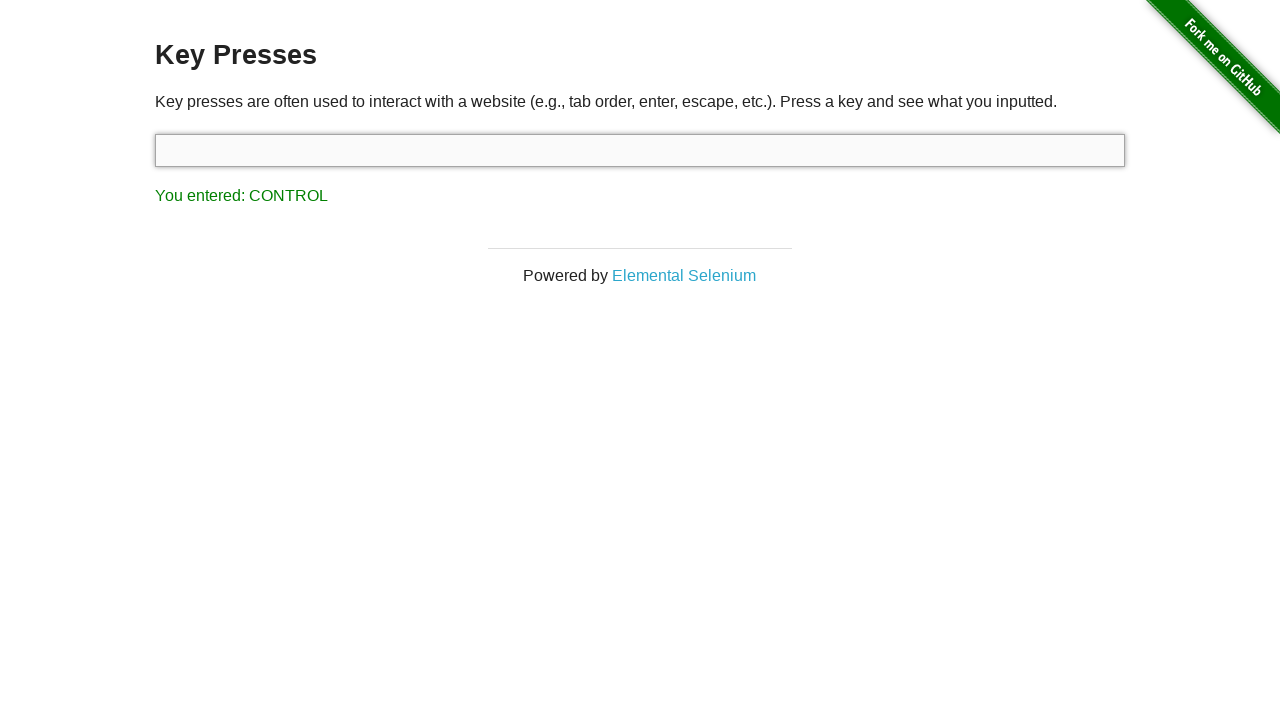

Verified result message displays 'You entered: CONTROL'
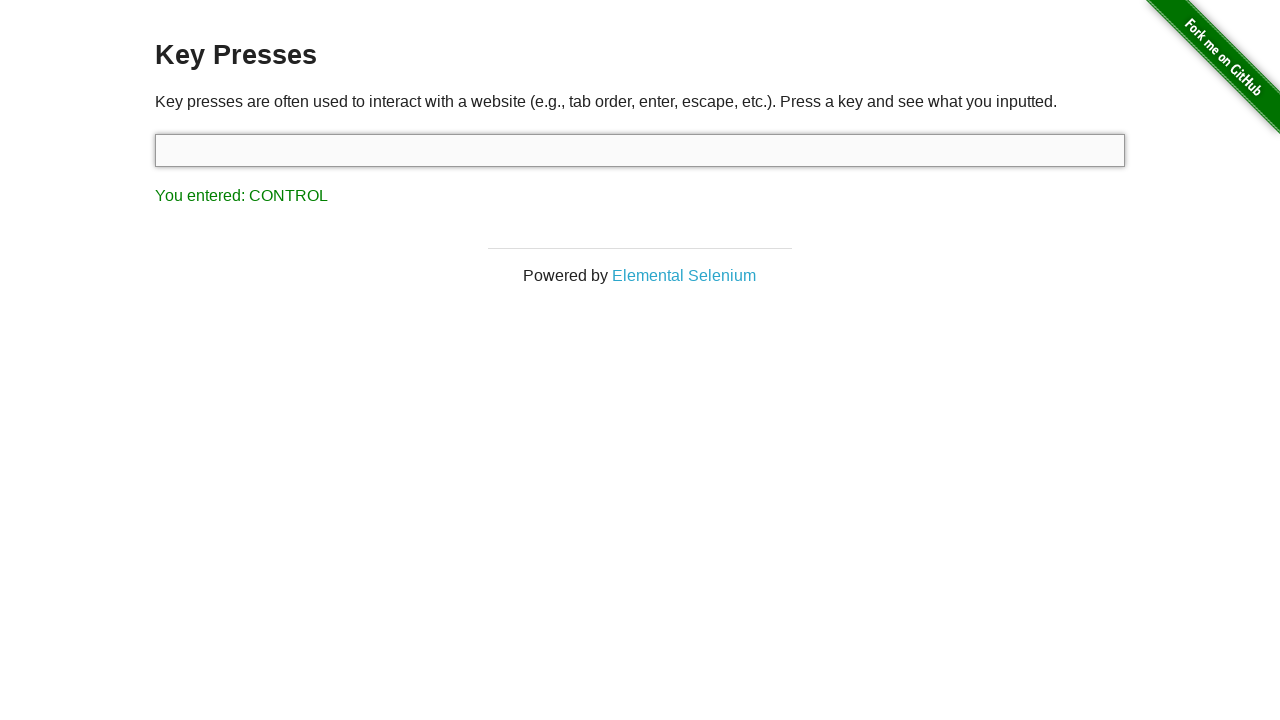

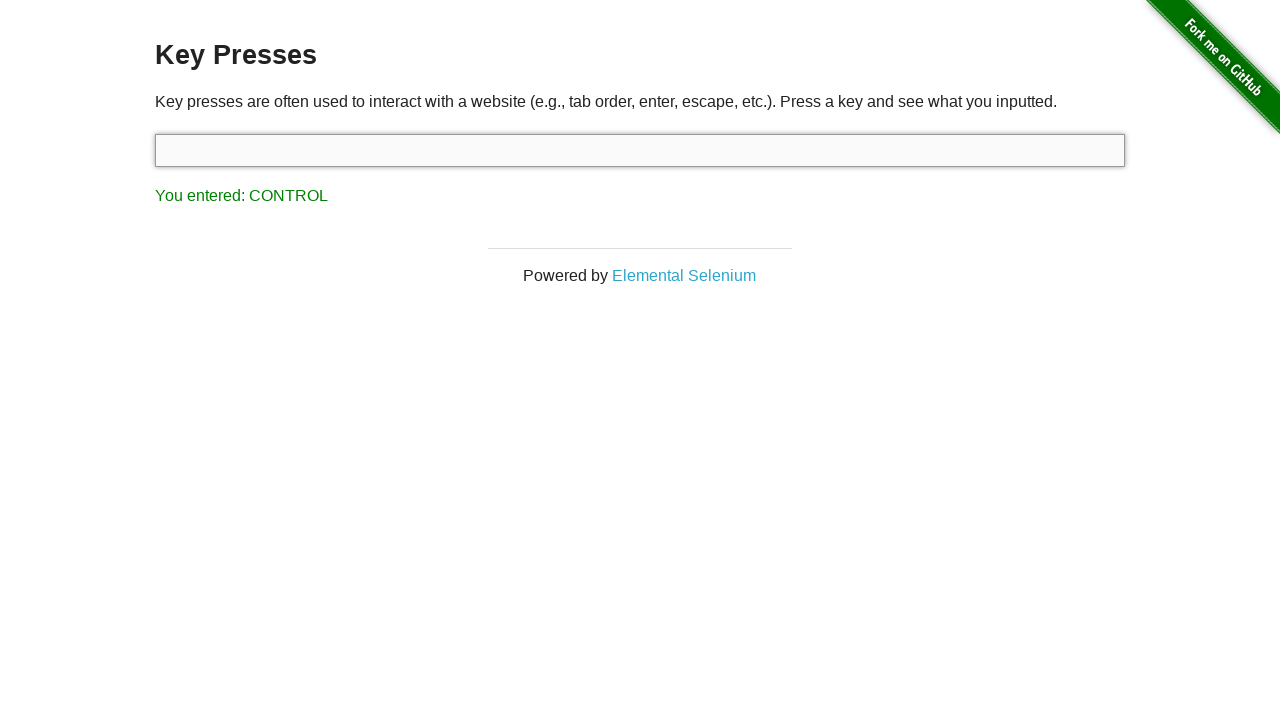